Tests the contact form on Zilverline's website by filling in company name, first name, last name, email, phone number, and message fields, then submitting the form.

Starting URL: https://www.zilverline.com/contact

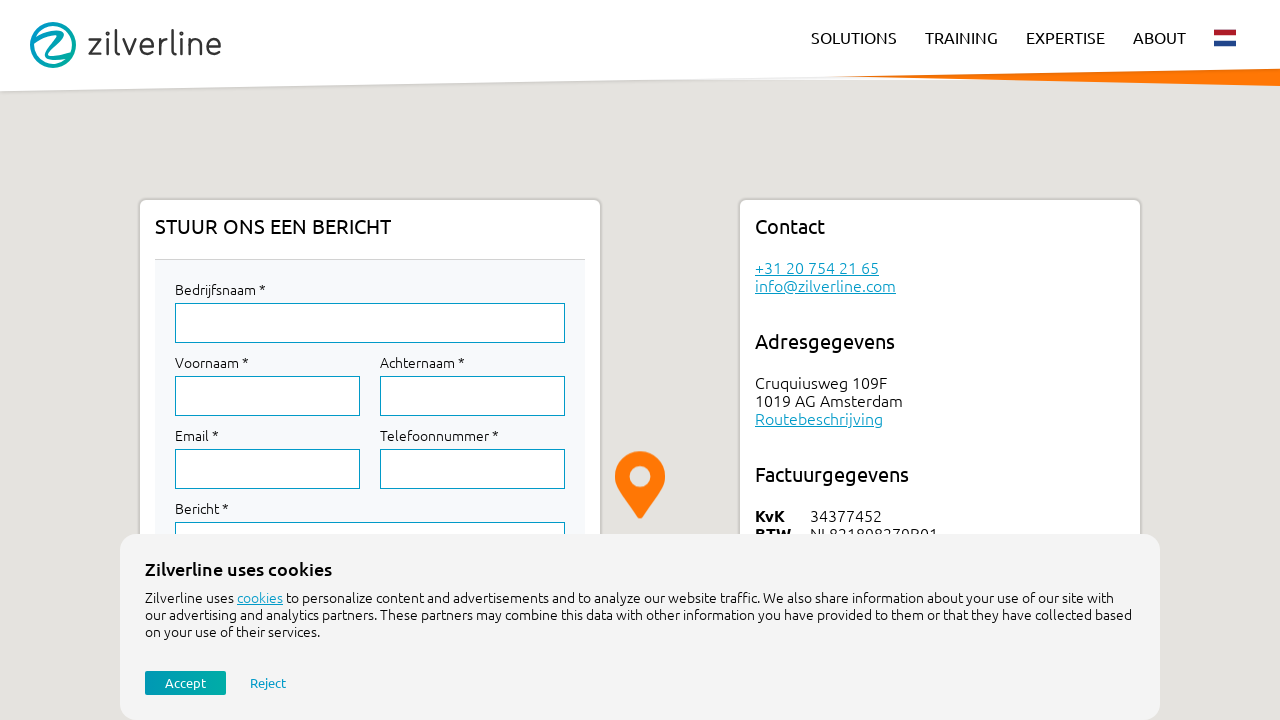

Clicked company name field at (370, 323) on internal:label="Bedrijfsnaam *"i
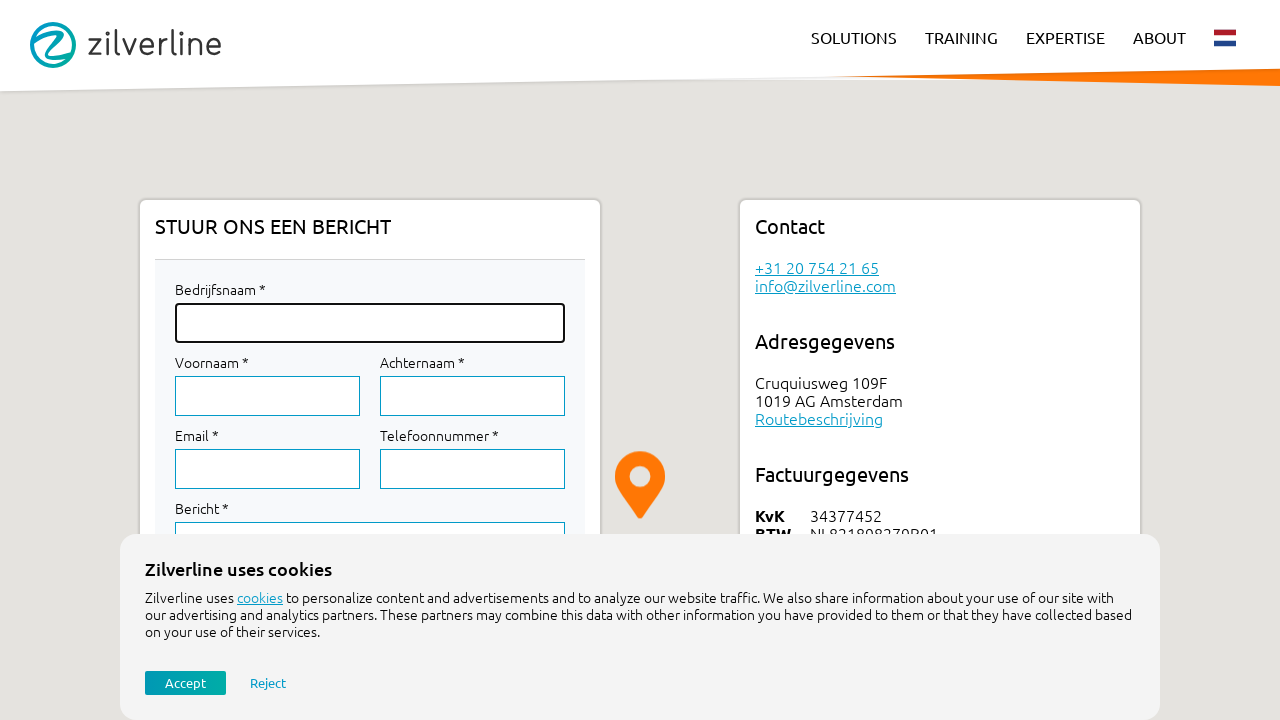

Filled company name field with 'Acme Corporation' on internal:label="Bedrijfsnaam *"i
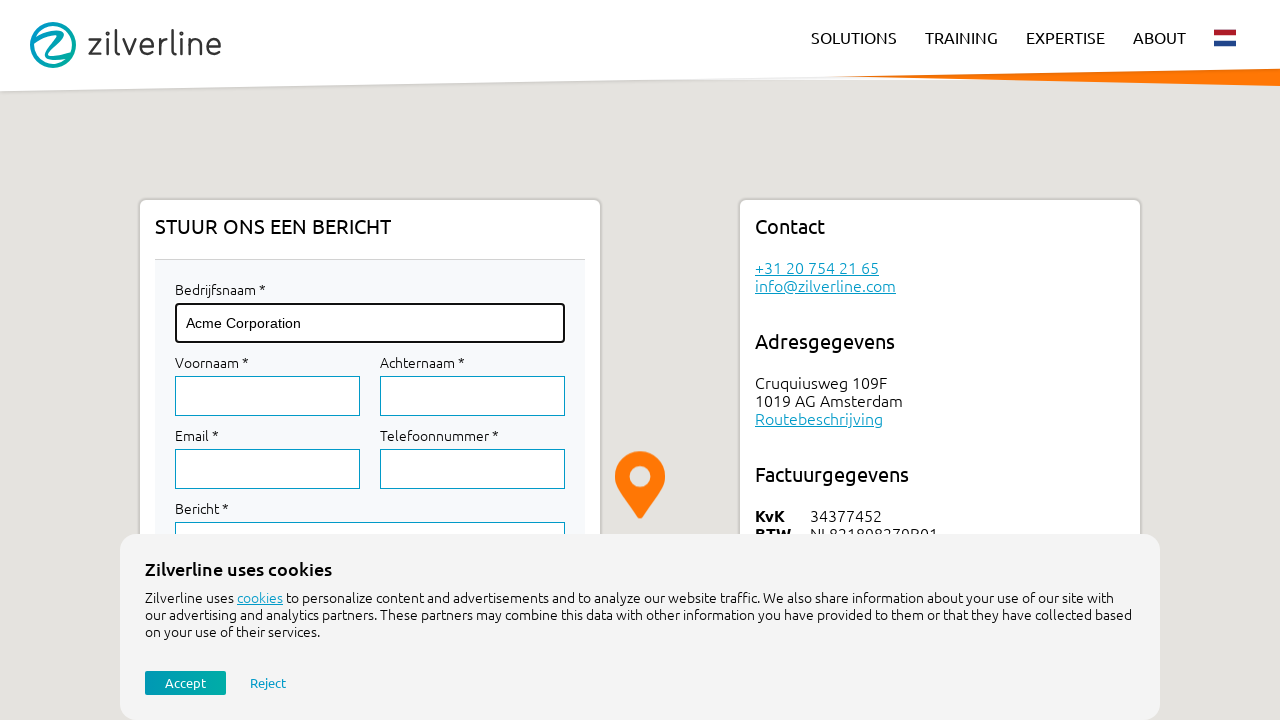

Pressed Tab to move to first name field on internal:label="Bedrijfsnaam *"i
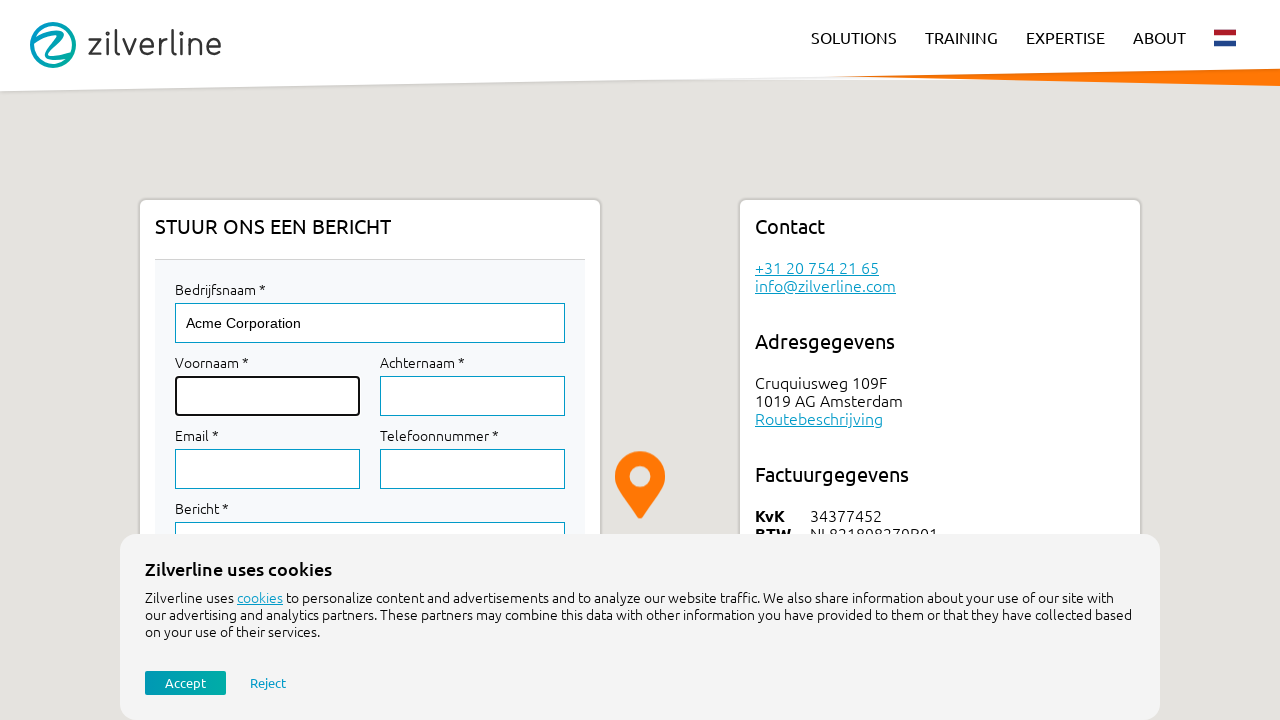

Filled first name field with 'Marcus' on internal:label="Voornaam *"i
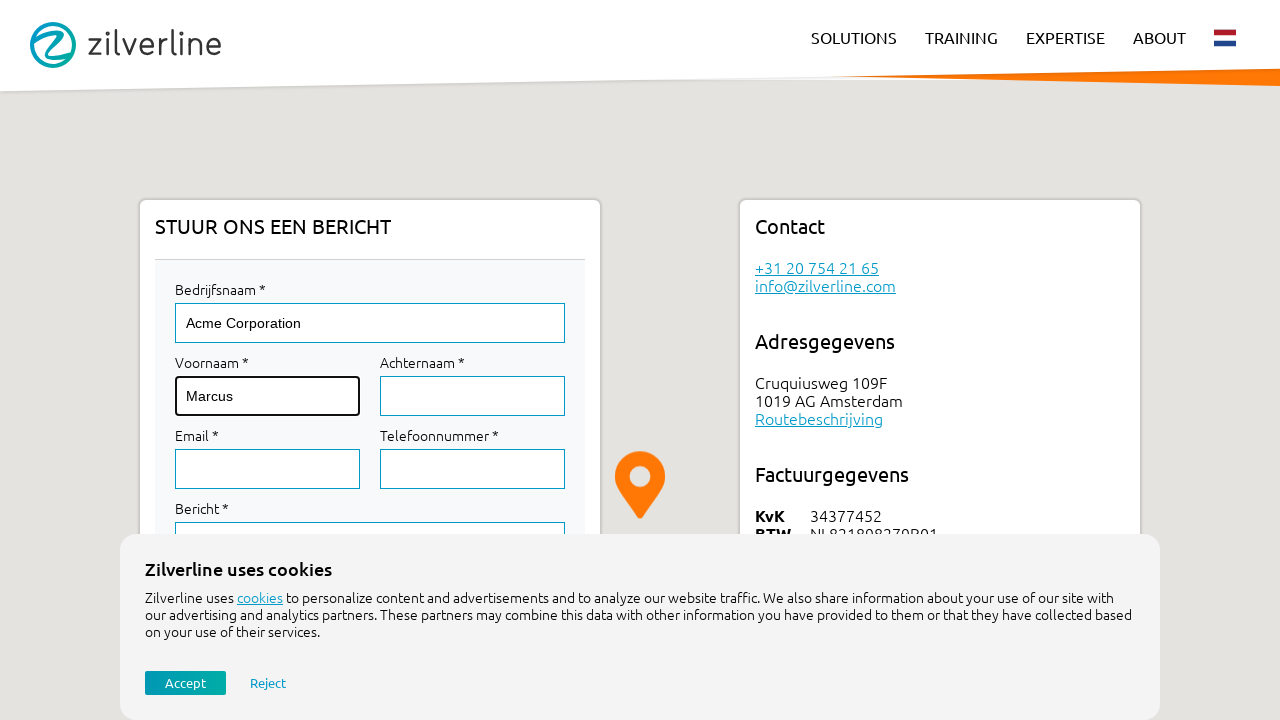

Pressed Tab to move to last name field on internal:label="Voornaam *"i
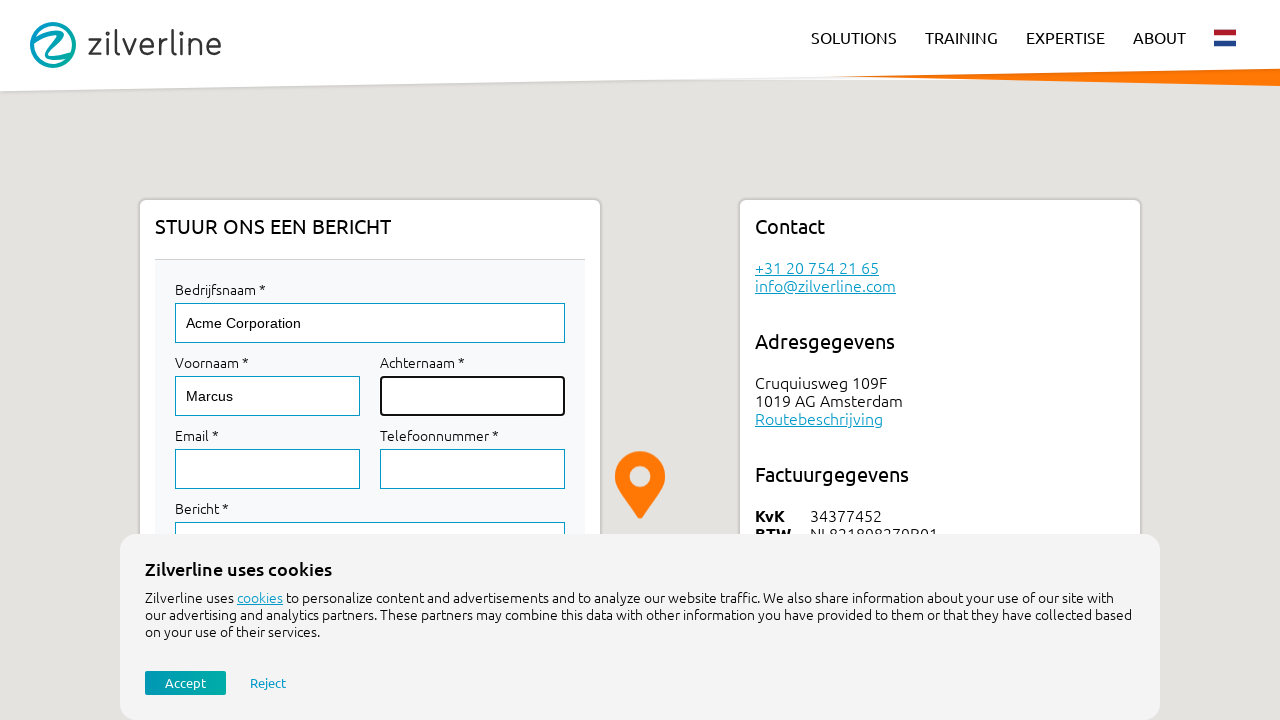

Filled last name field with 'Johnson' on internal:label="Achternaam *"i
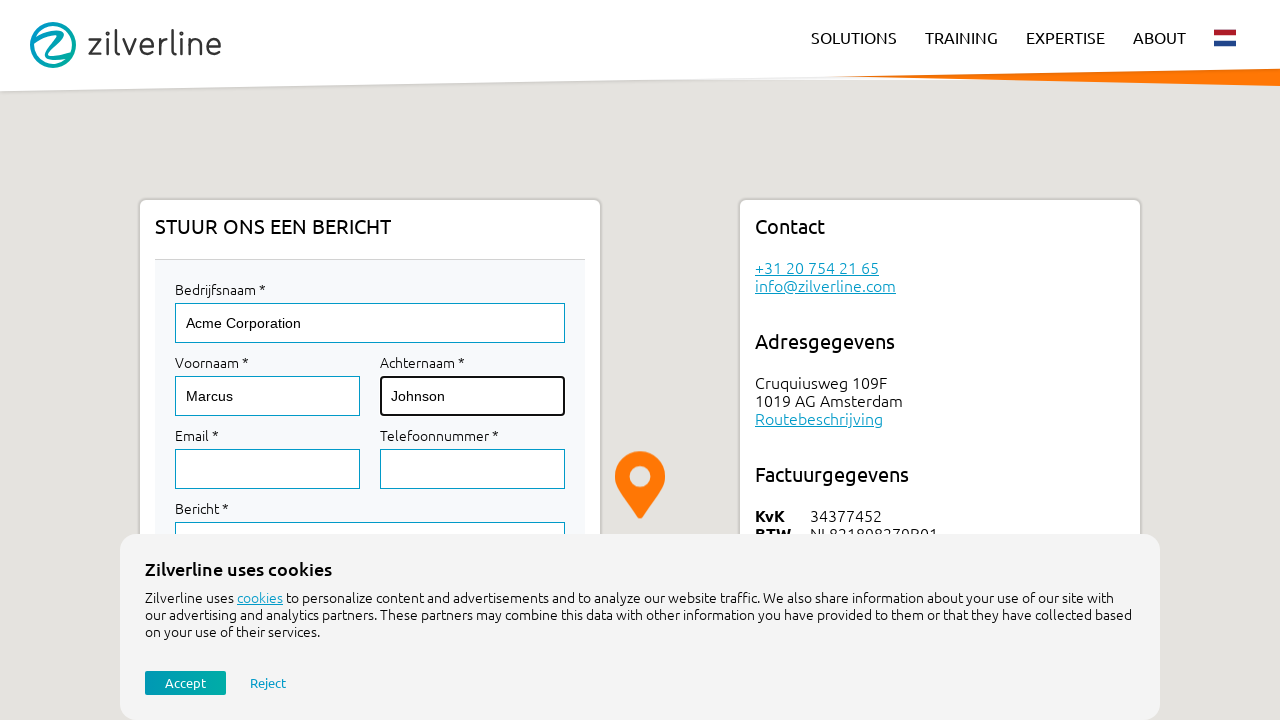

Pressed Tab to move to email field on internal:label="Achternaam *"i
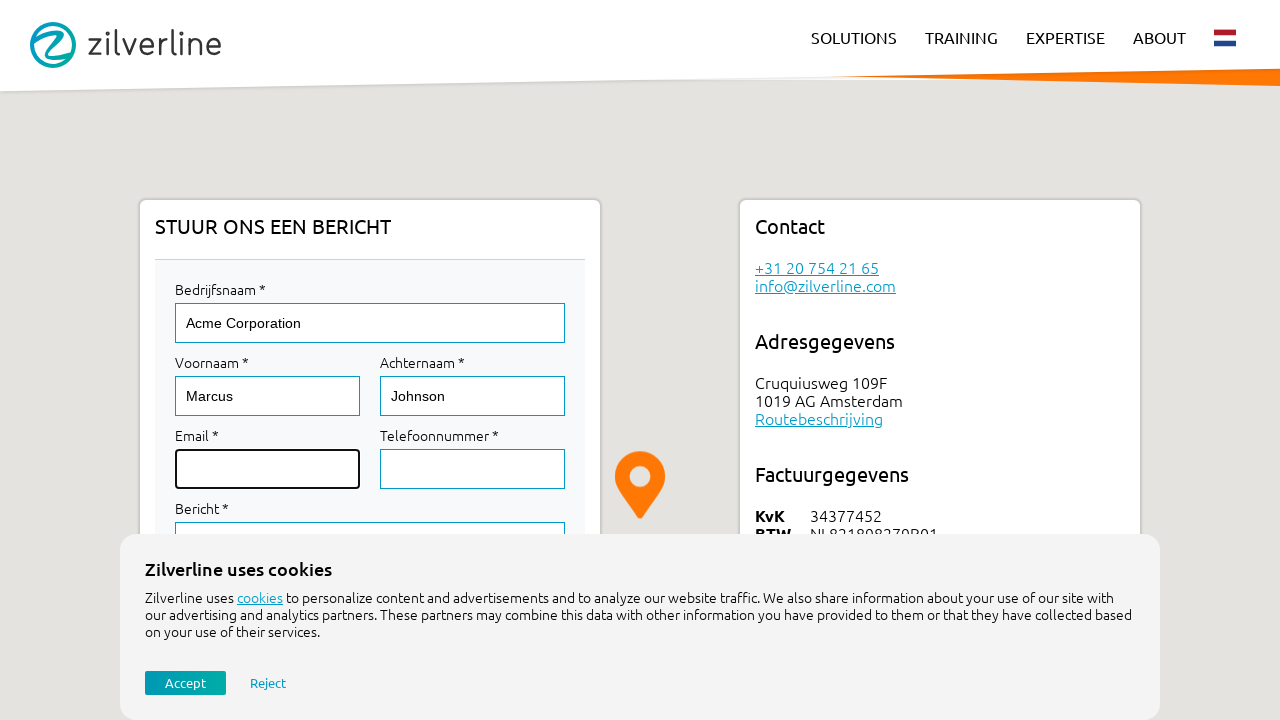

Filled email field with 'marcus.johnson@acmecorp.com' on internal:label="Email *"i
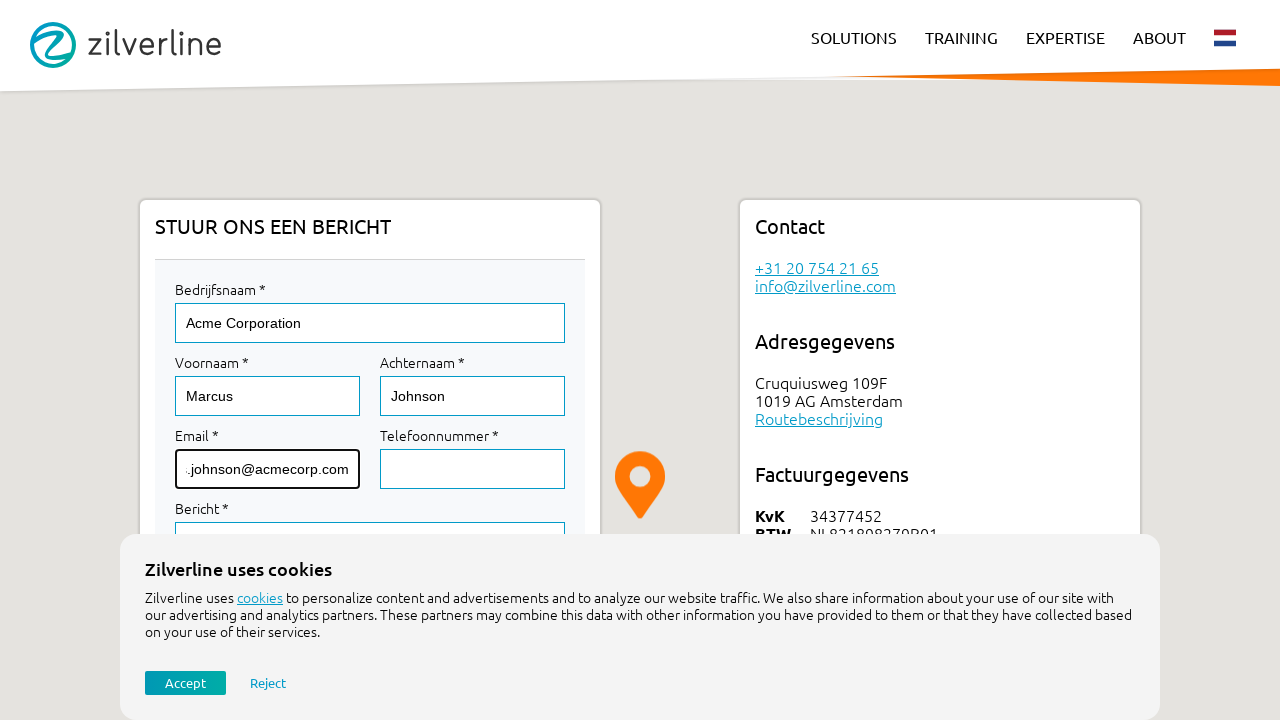

Pressed Tab to move to phone number field on internal:label="Email *"i
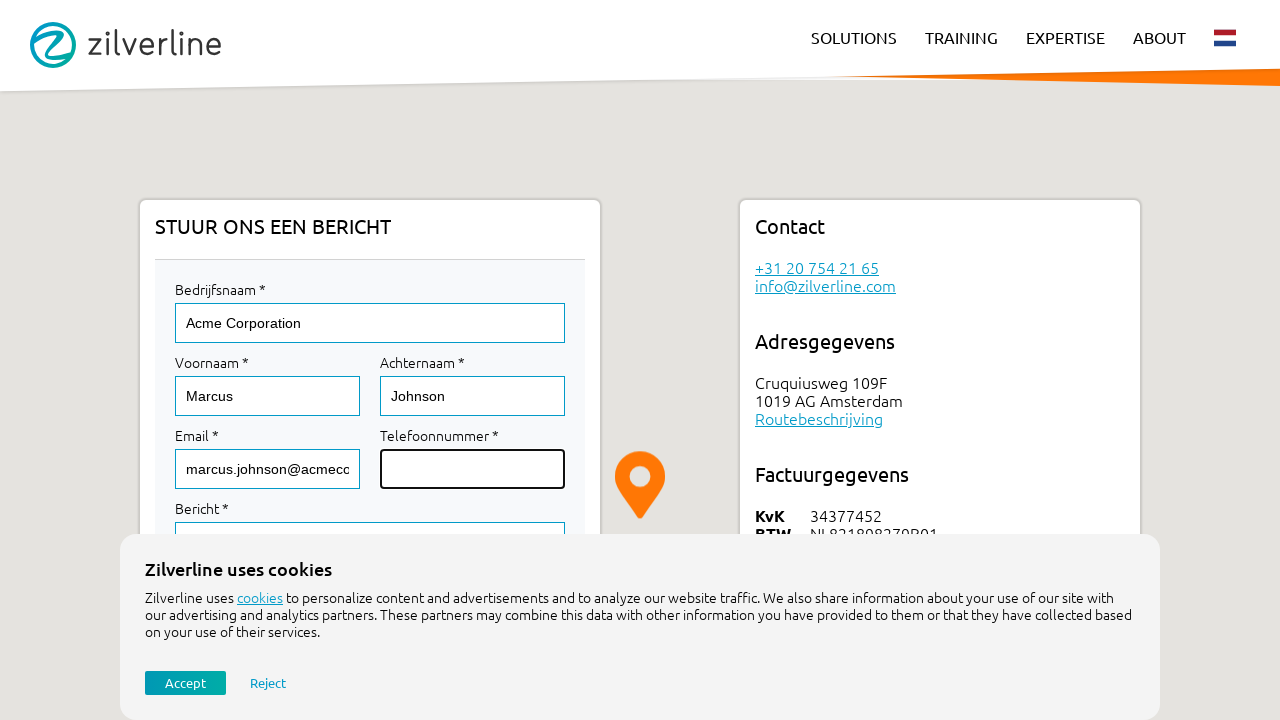

Filled phone number field with '0612345678' on internal:label="Telefoonnummer *"i
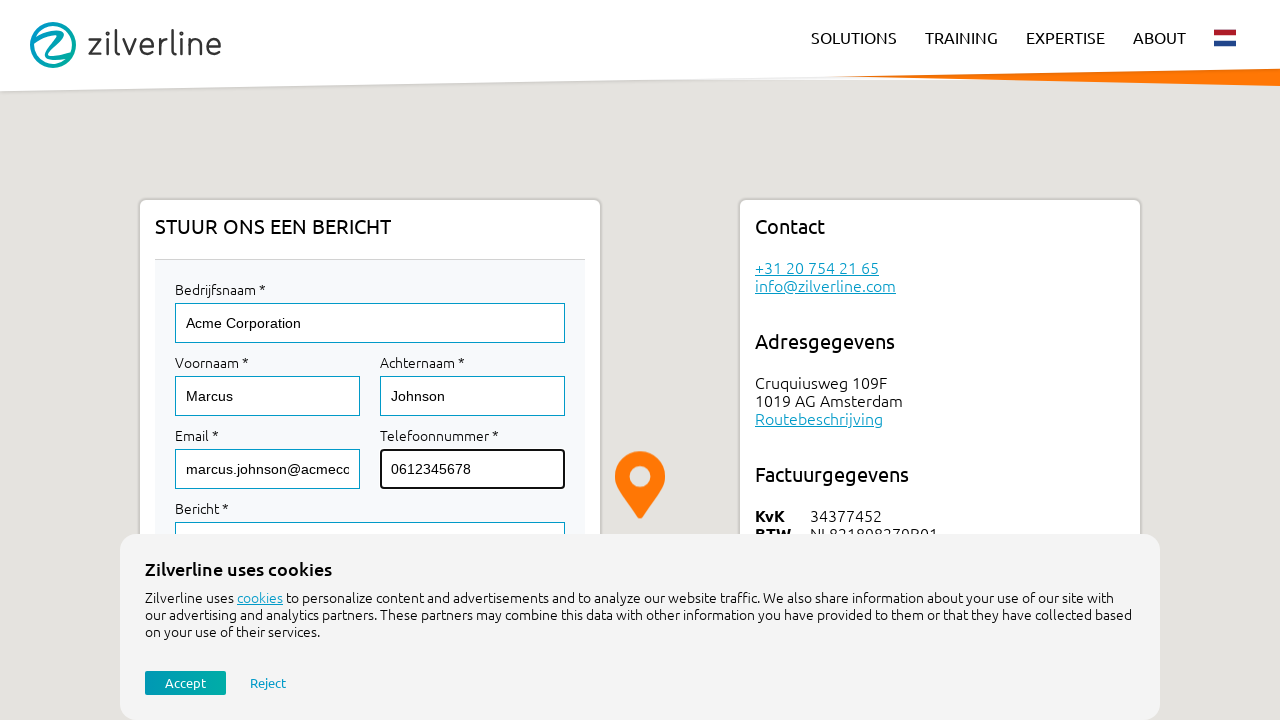

Clicked message field at (370, 360) on internal:label="Bericht *"i
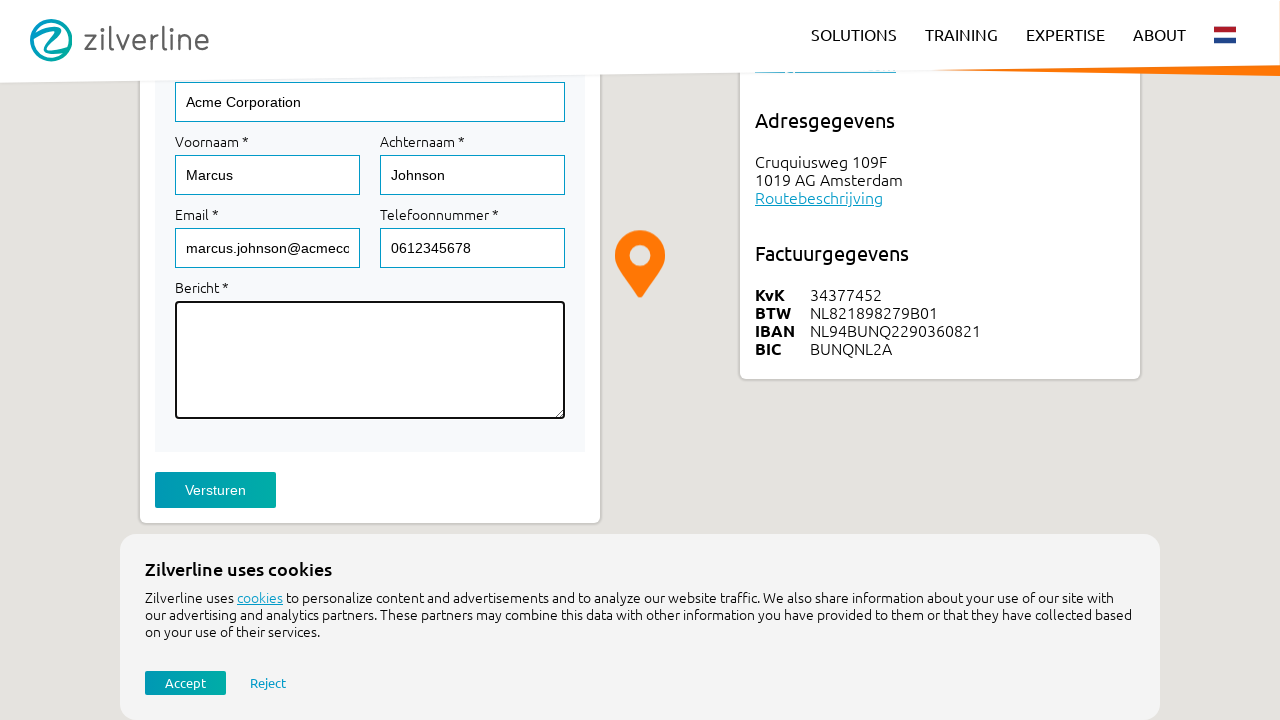

Filled message field with test inquiry text on internal:label="Bericht *"i
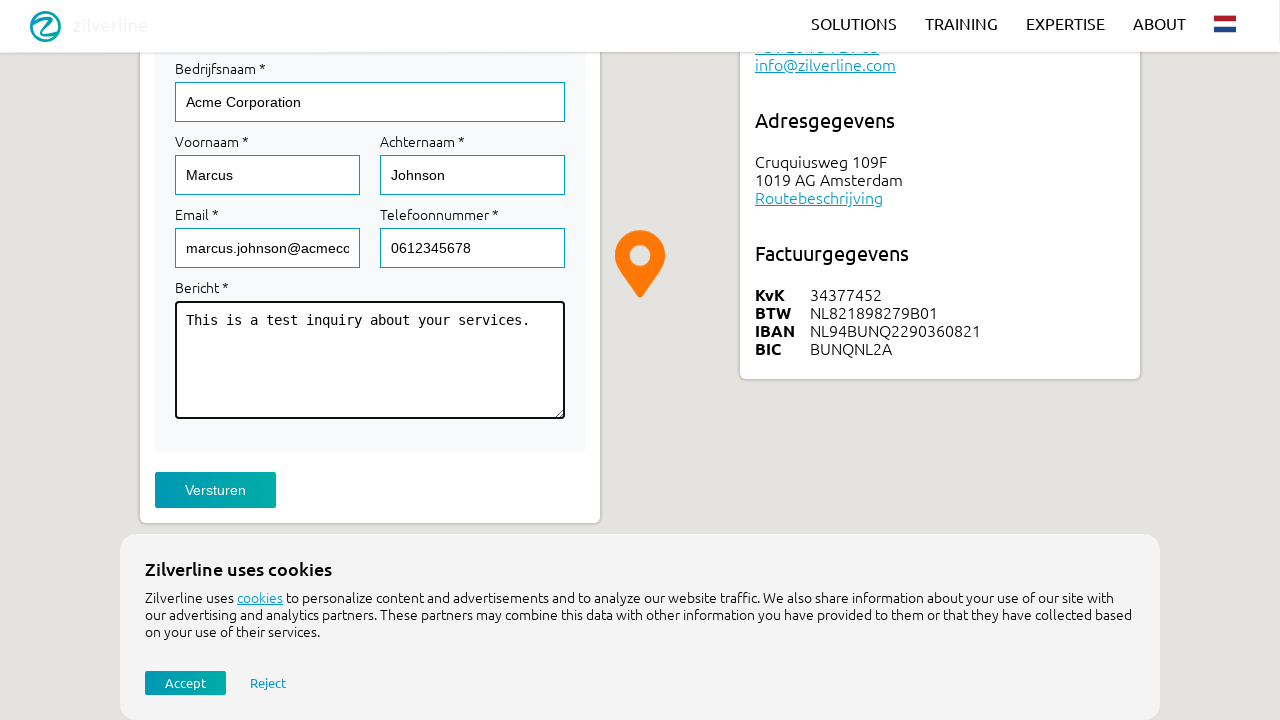

Clicked submit button to send contact form at (216, 490) on internal:role=button[name="Versturen"i]
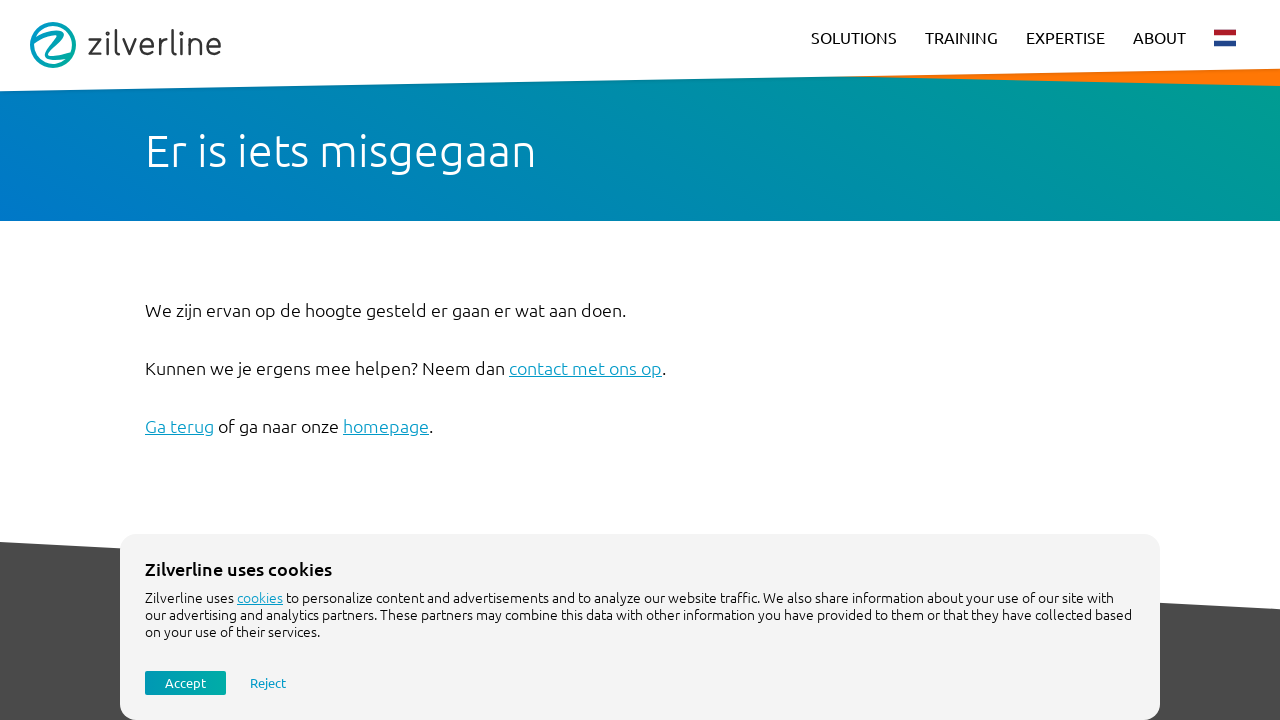

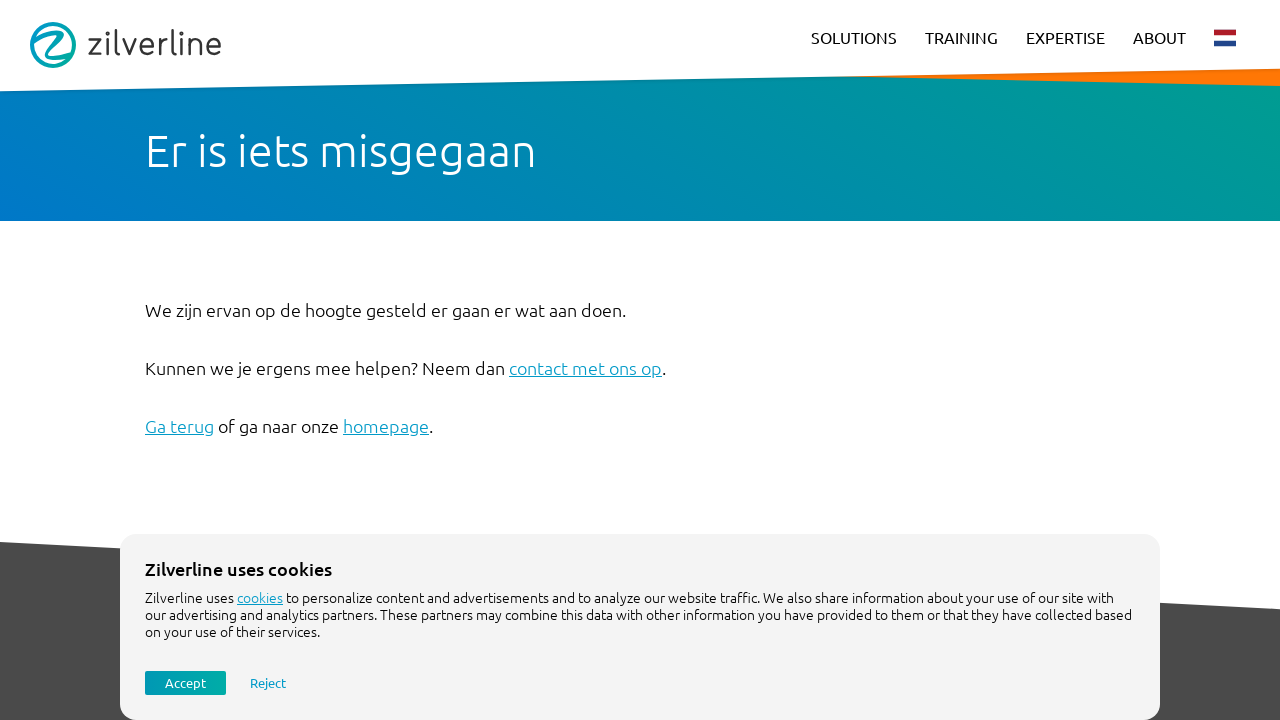